Tests the practice form by filling in the first name field, selecting the reading hobby checkbox, and clicking the submit button

Starting URL: https://demoqa.com/automation-practice-form

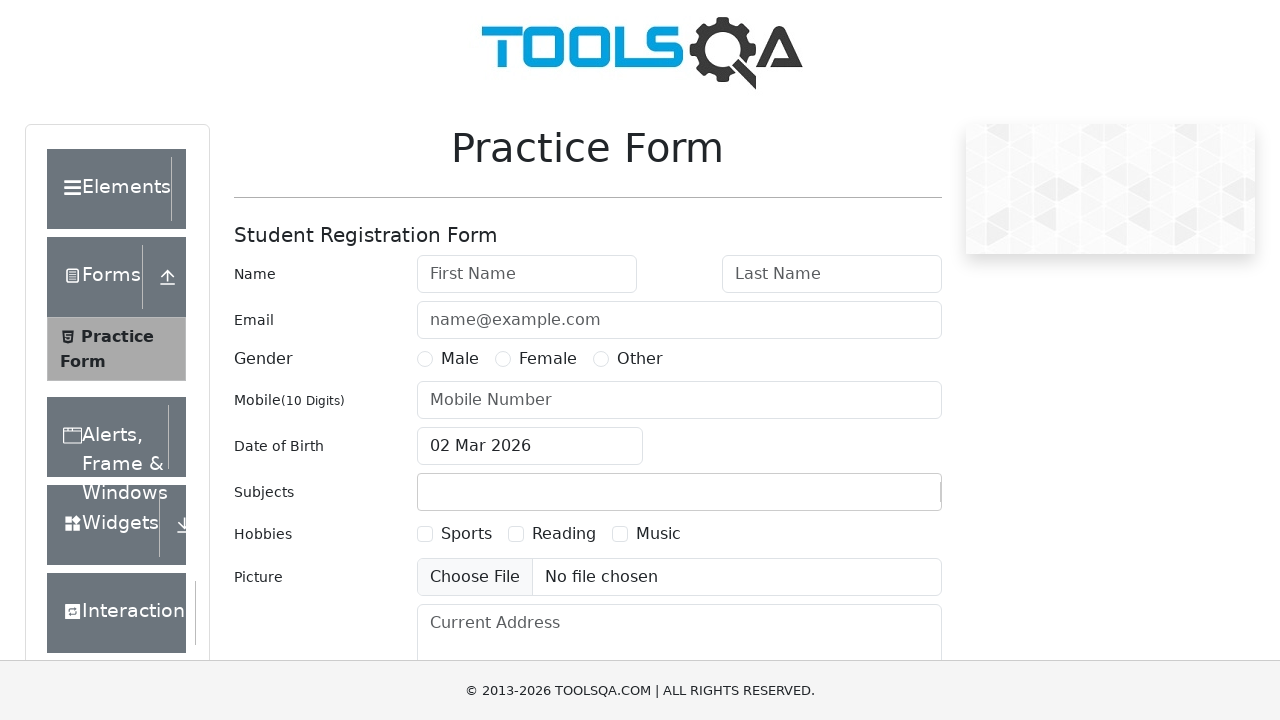

Filled first name field with 'Adam' on input#firstName
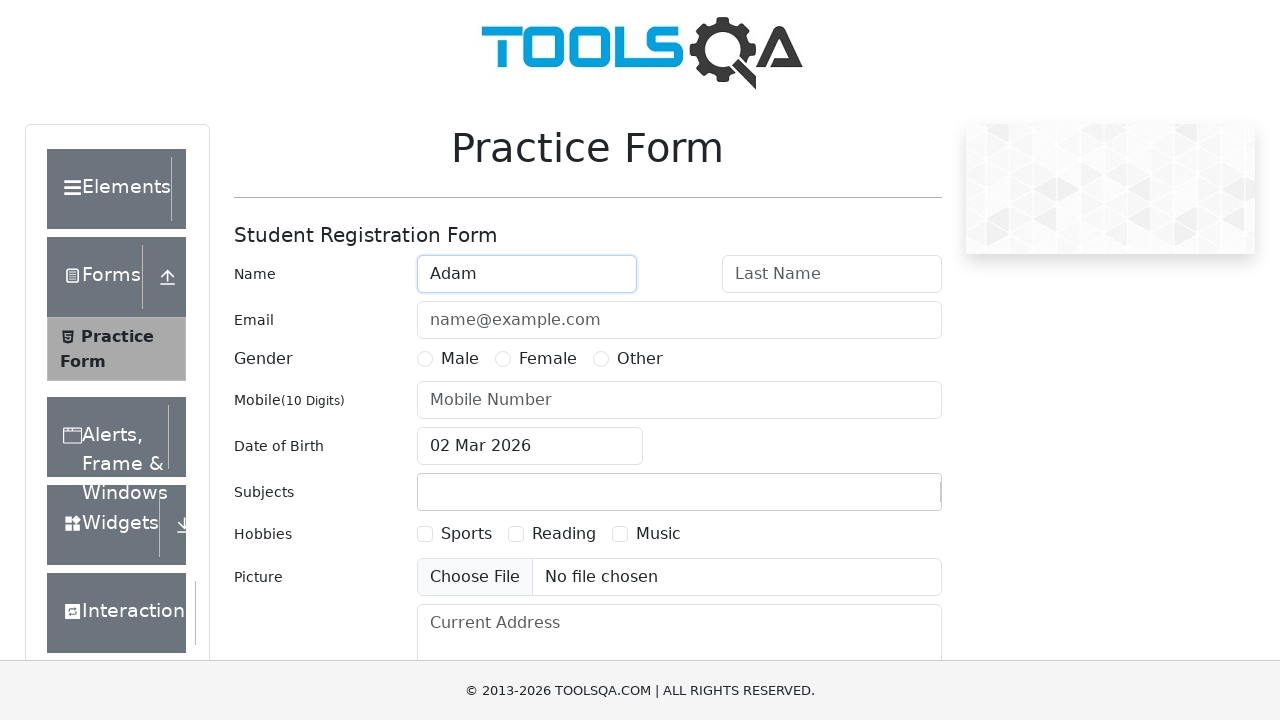

Selected reading hobby checkbox at (564, 534) on label[for='hobbies-checkbox-2']
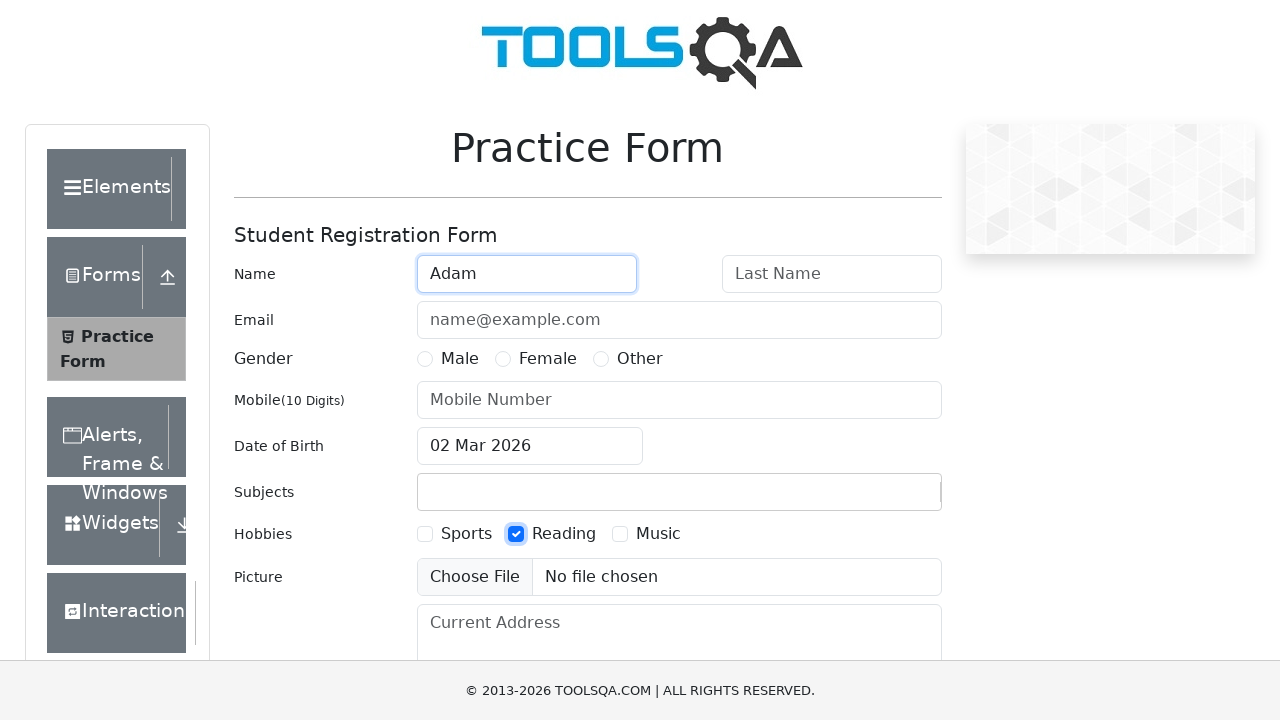

Clicked submit button at (885, 499) on button[type='submit']
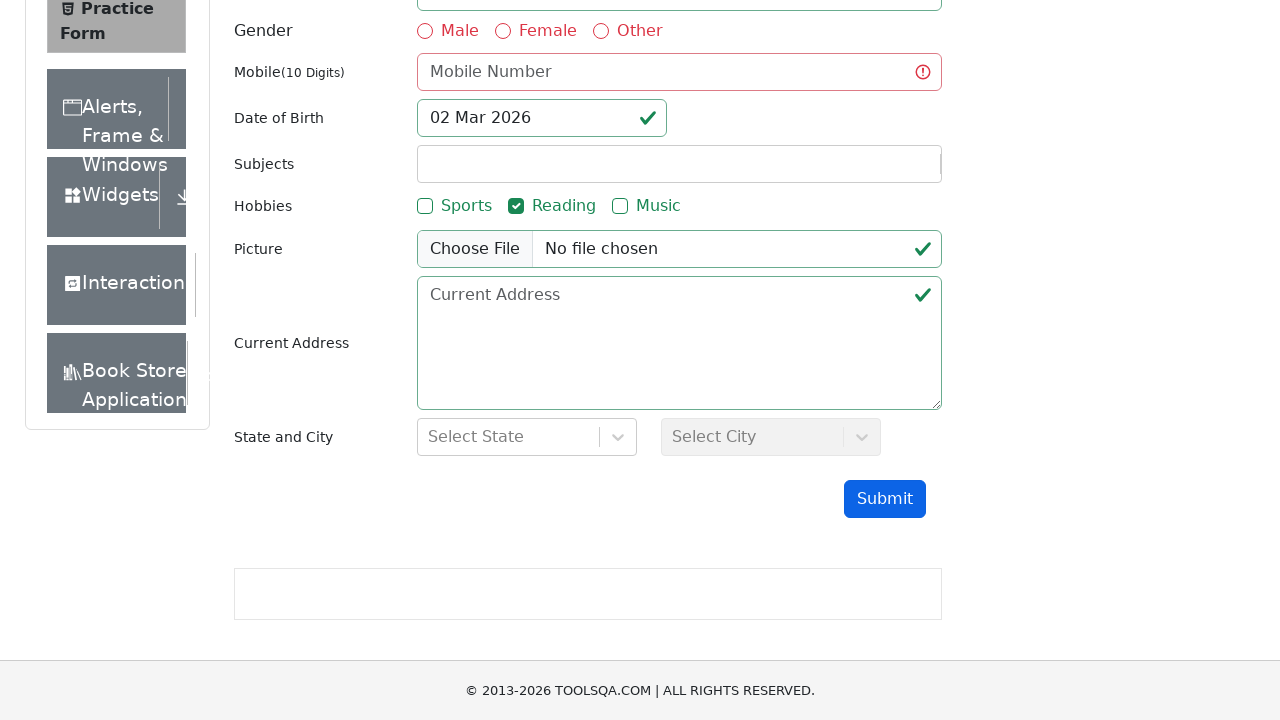

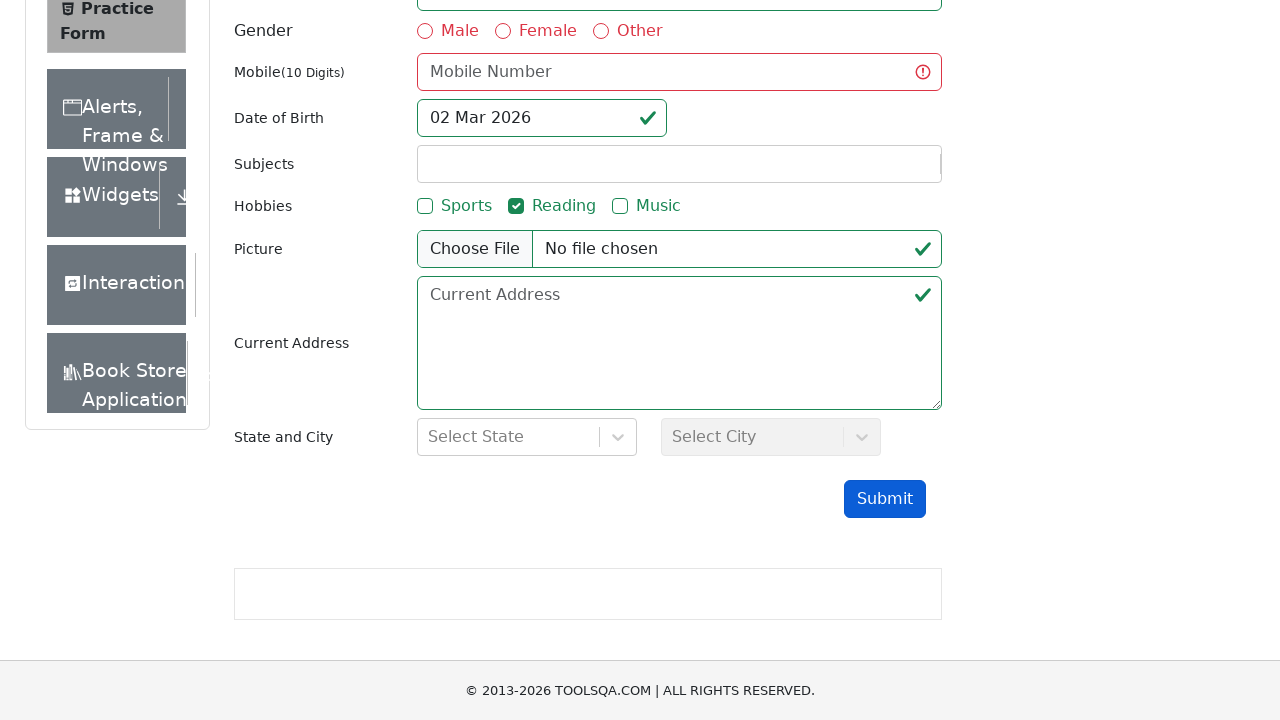